Tests complete checkout process with Cash on Delivery payment and placing order.

Starting URL: http://practice.automationtesting.in/

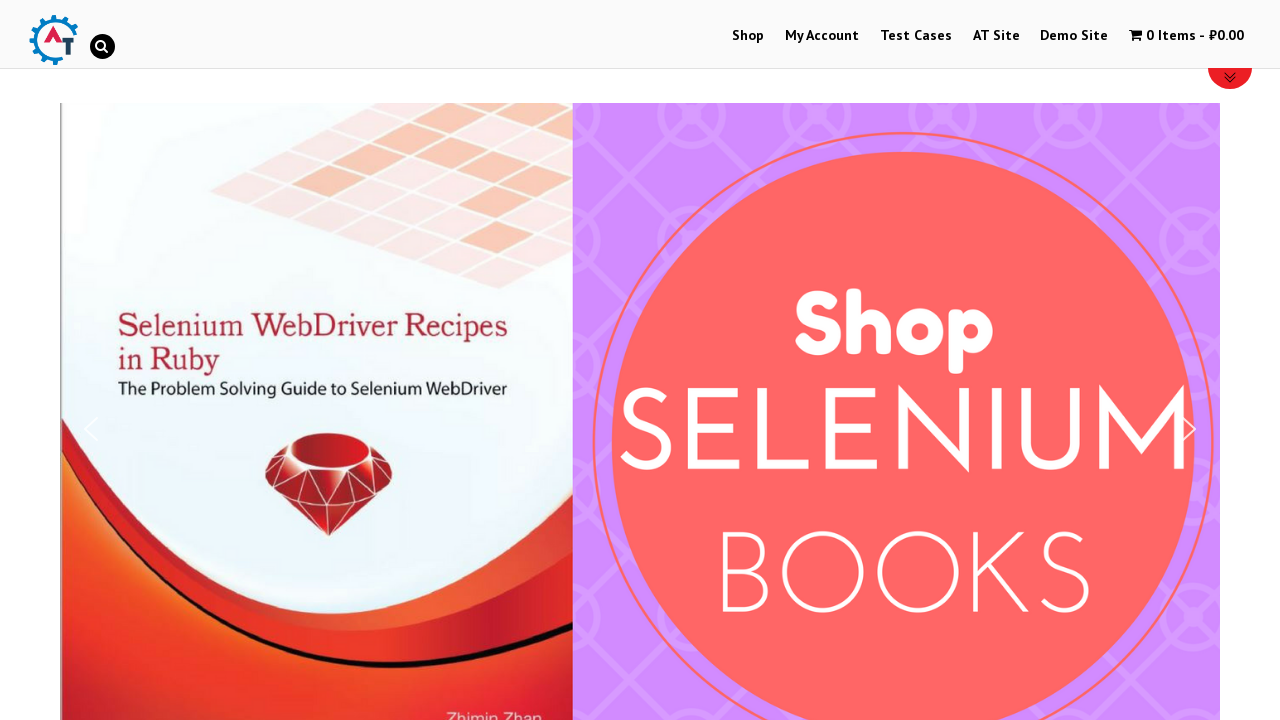

Clicked on Shop Menu at (748, 36) on xpath=//li[@id='menu-item-40']
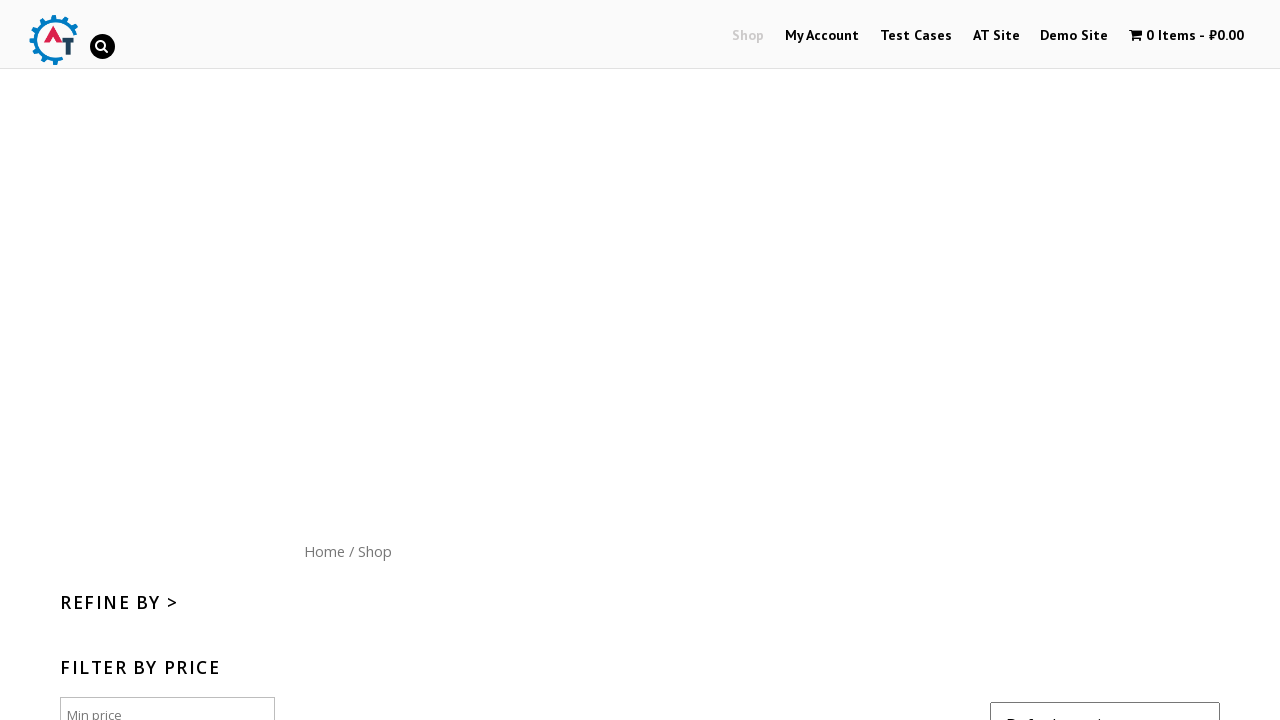

Clicked on Home menu button at (324, 149) on xpath=//div[@id='content']/nav/a
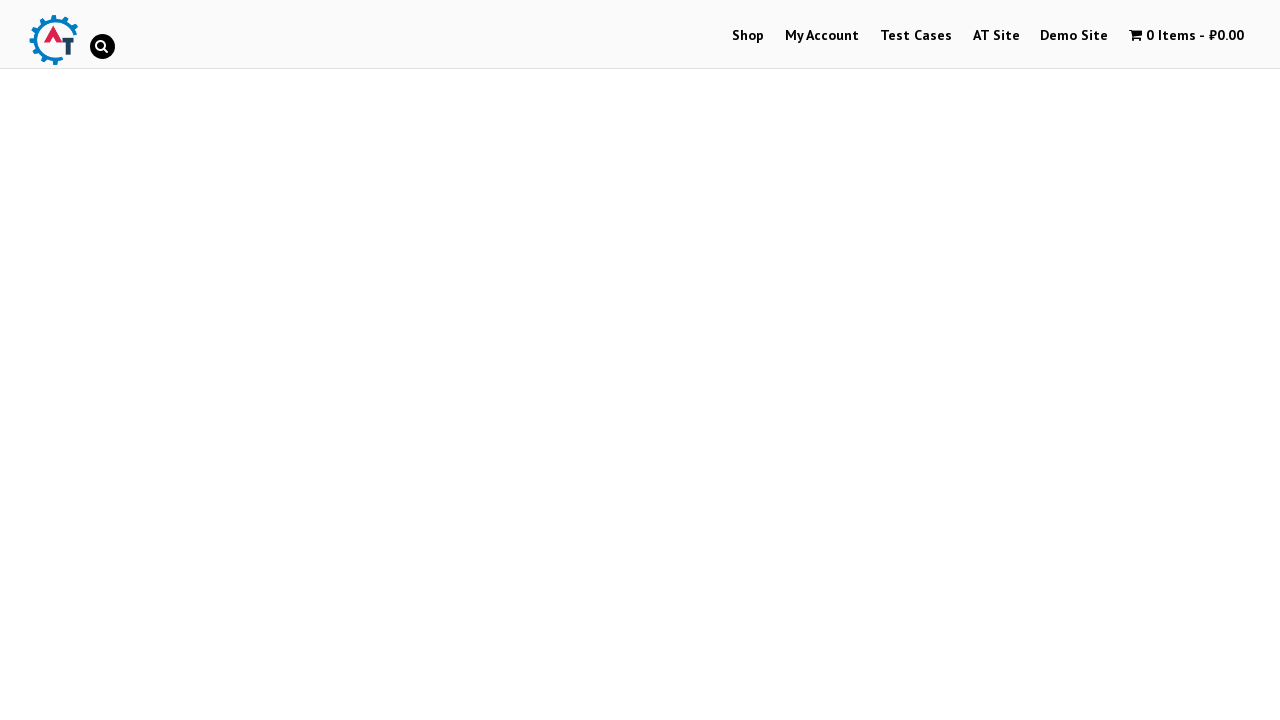

Clicked on arrival product image at (1039, 361) on xpath=//*[@id='text-22-sub_row_1-0-2-2-0']/div/ul/li/a[1]/img
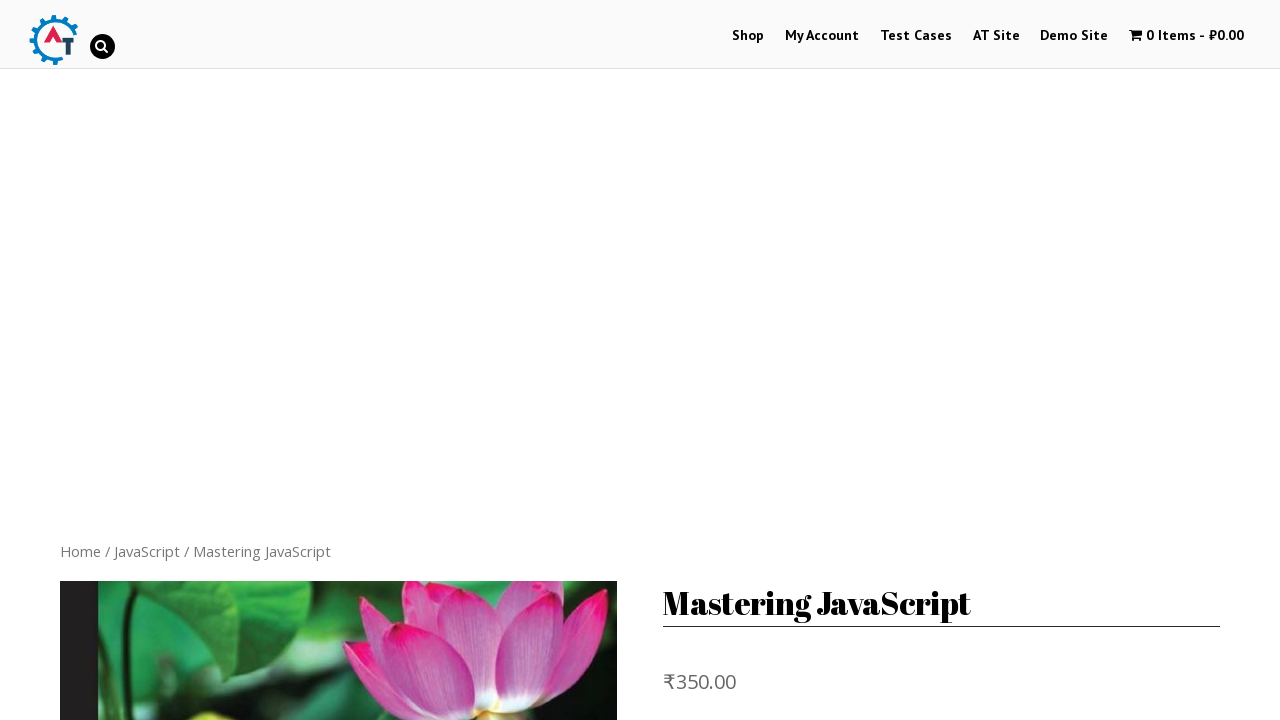

Clicked Add to Basket button at (812, 361) on xpath=//form[@class='cart']/button
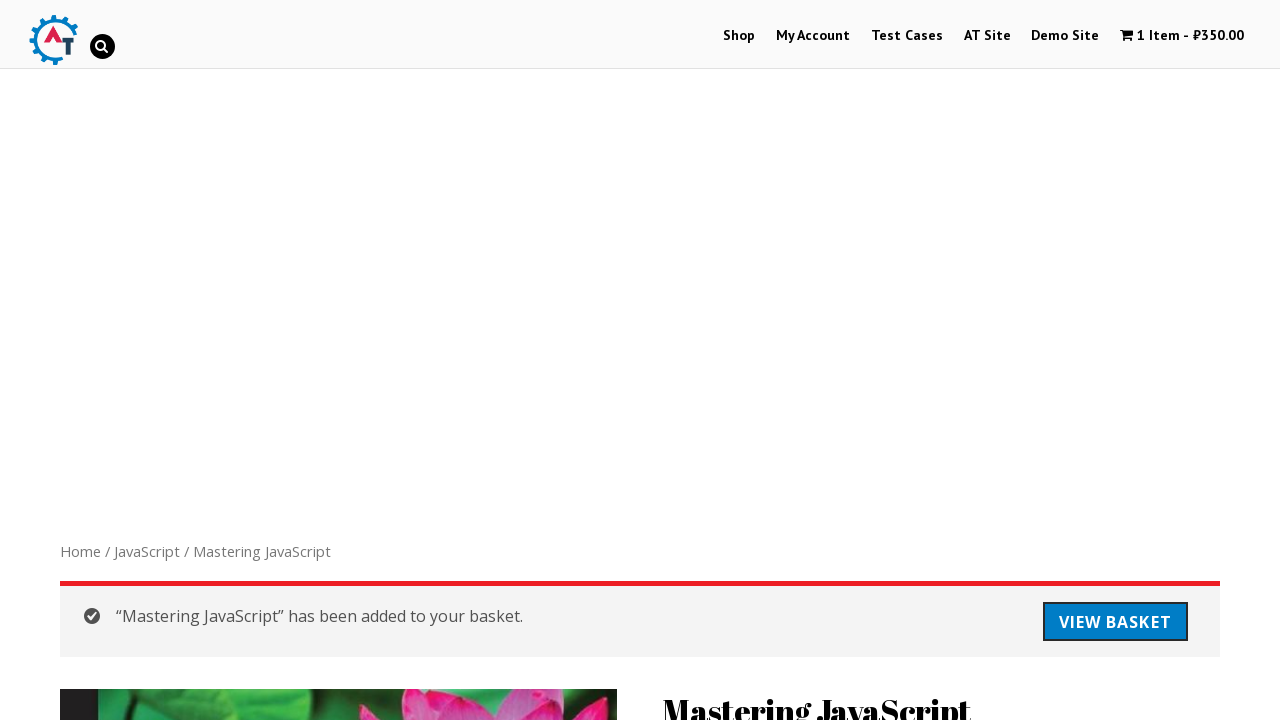

Clicked on cart menu item at (1182, 36) on xpath=//li[@id='wpmenucartli']/a
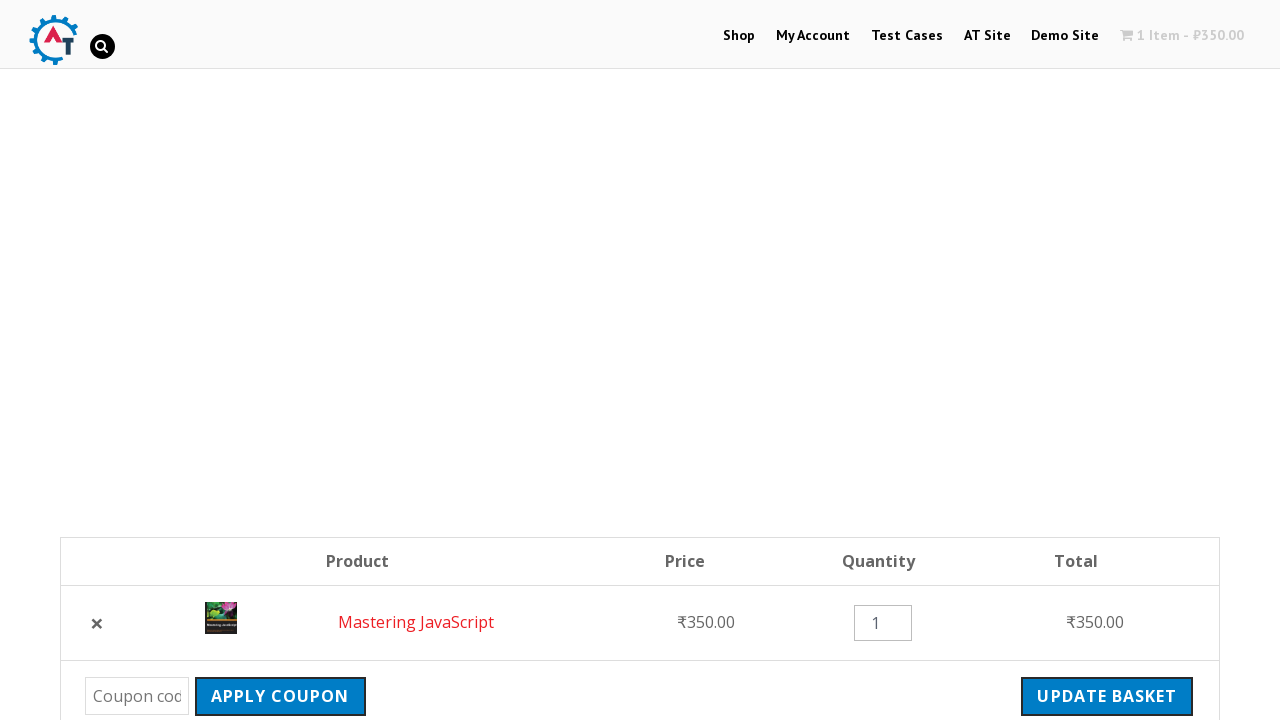

Cleared quantity input field on xpath=//div[@class='quantity']/input
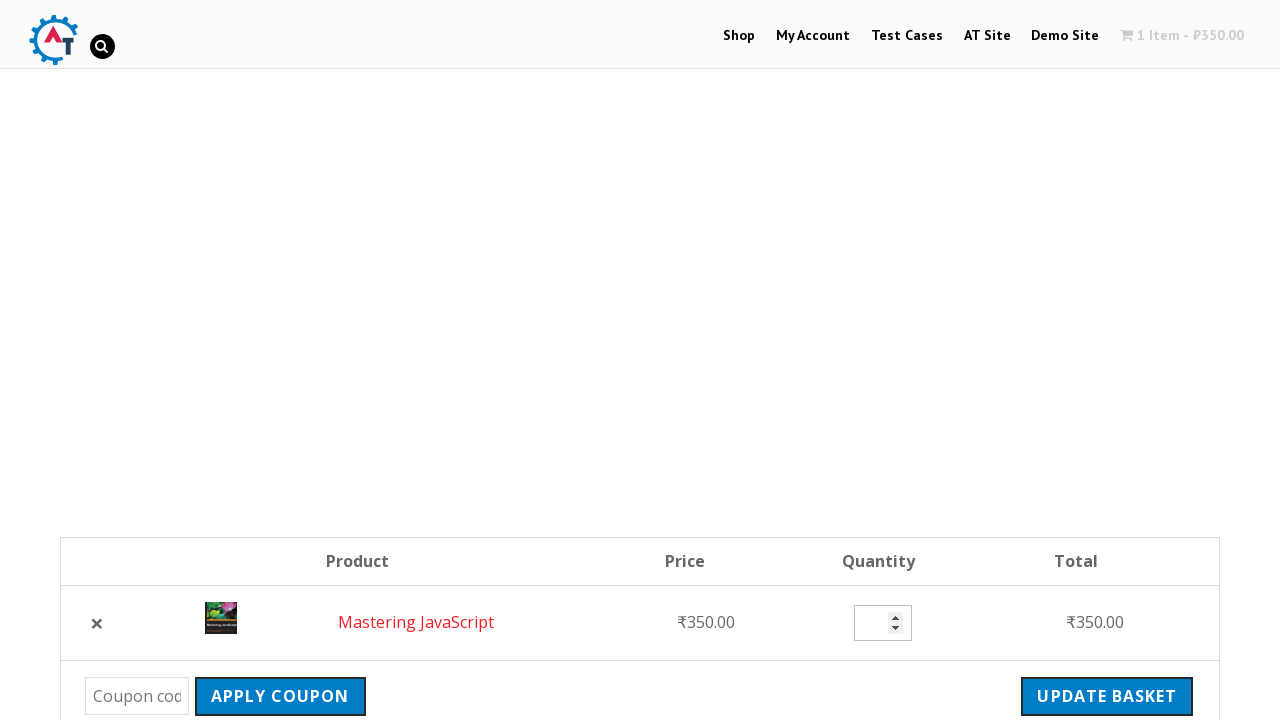

Filled quantity field with 6 items on //div[@class='quantity']/input
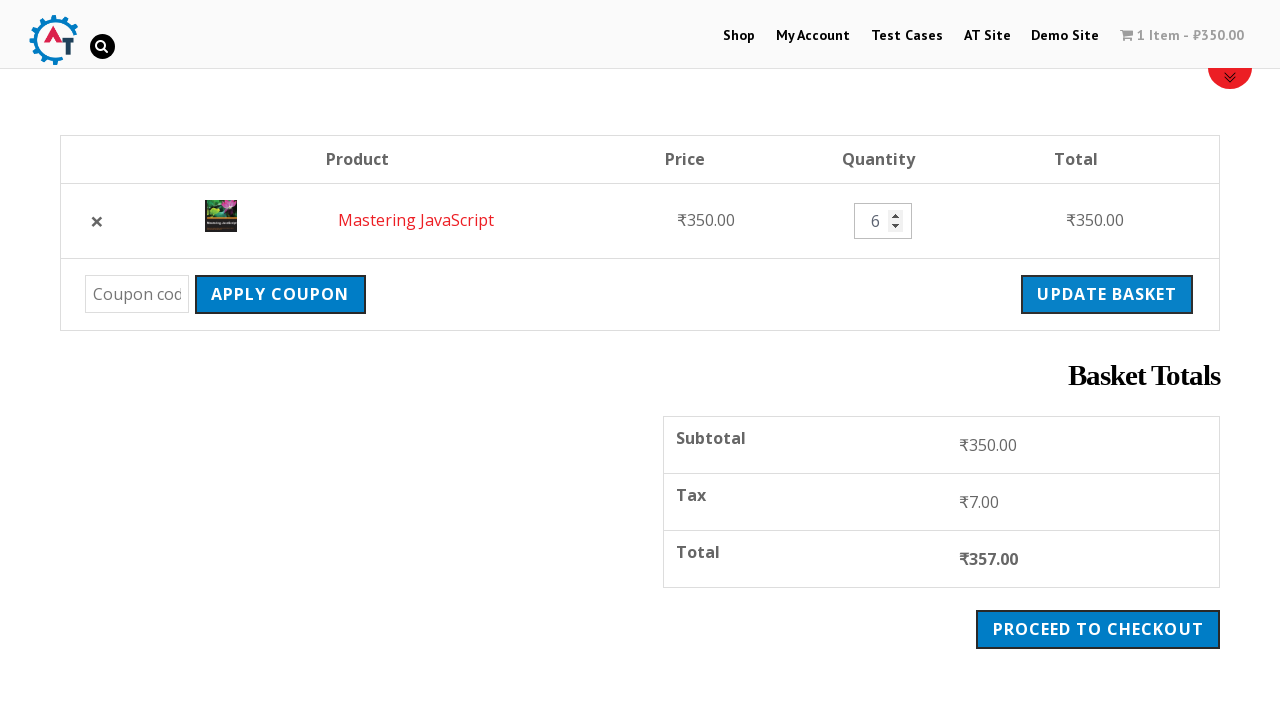

Clicked Update Cart button at (1107, 294) on xpath=//td[@class='actions']/input[1]
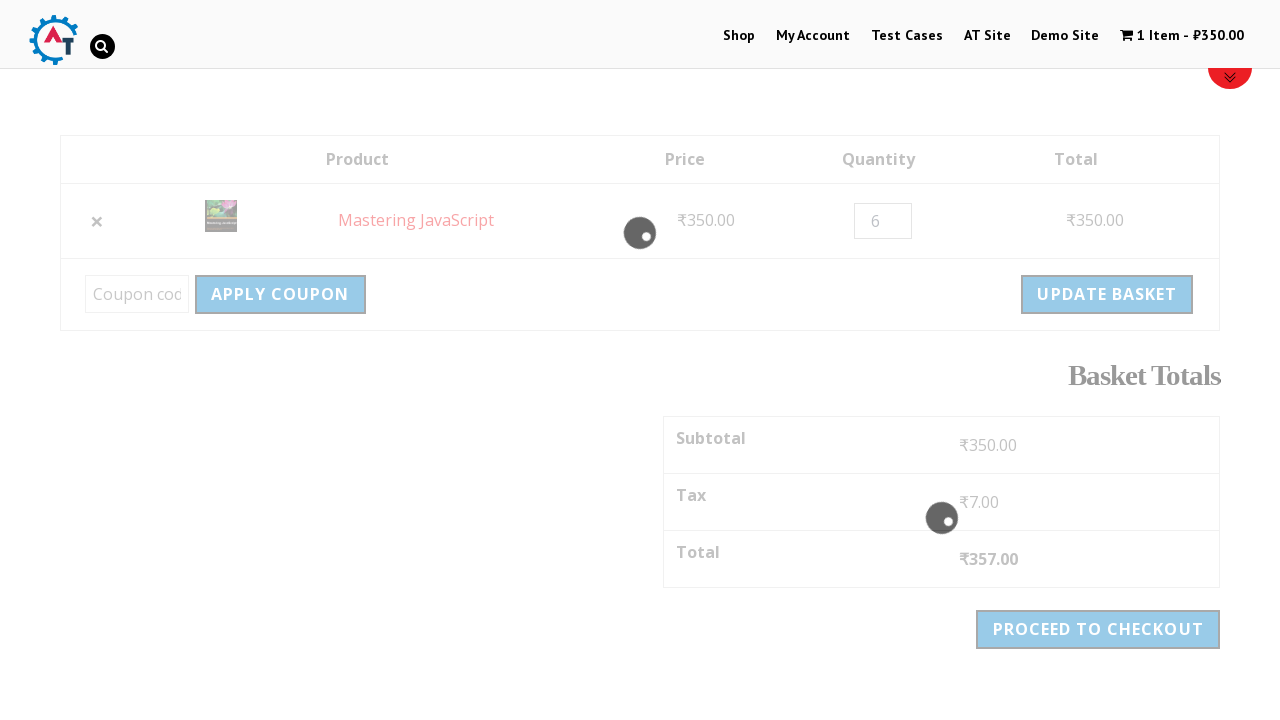

Clicked Proceed to Checkout button at (1098, 245) on xpath=//div[@class='wc-proceed-to-checkout']/a
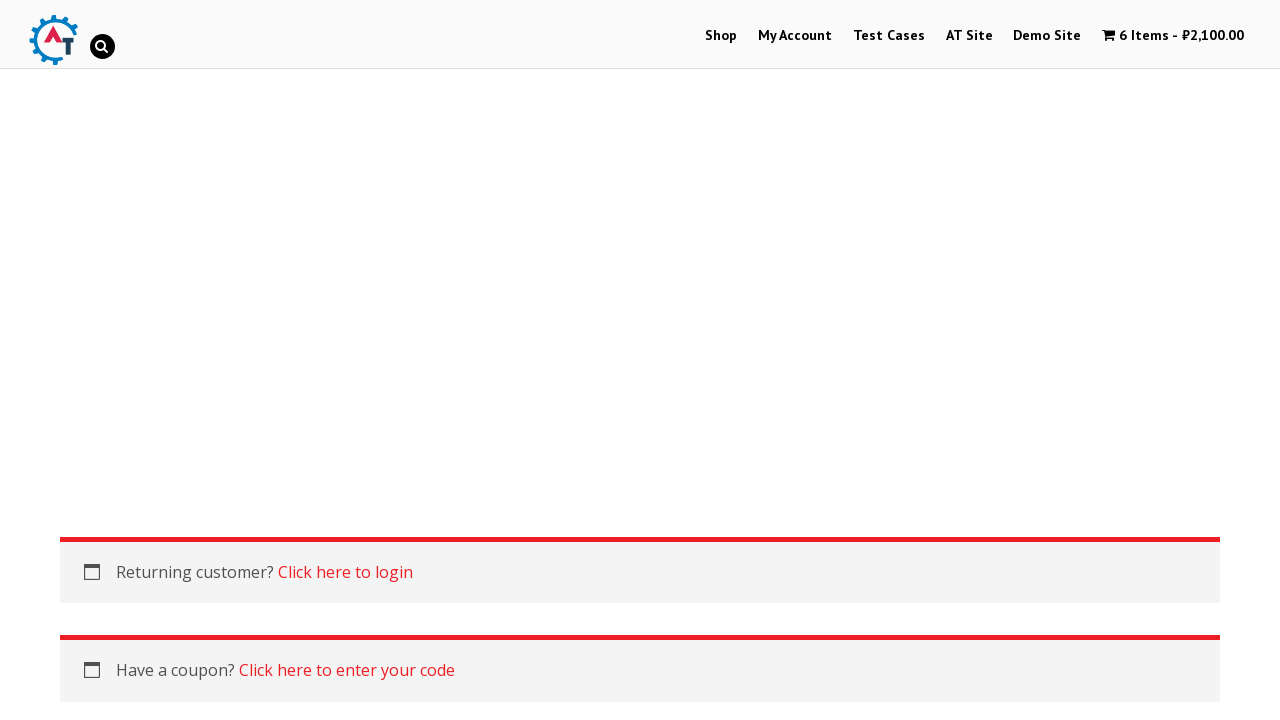

Filled first name: Sarah on #billing_first_name
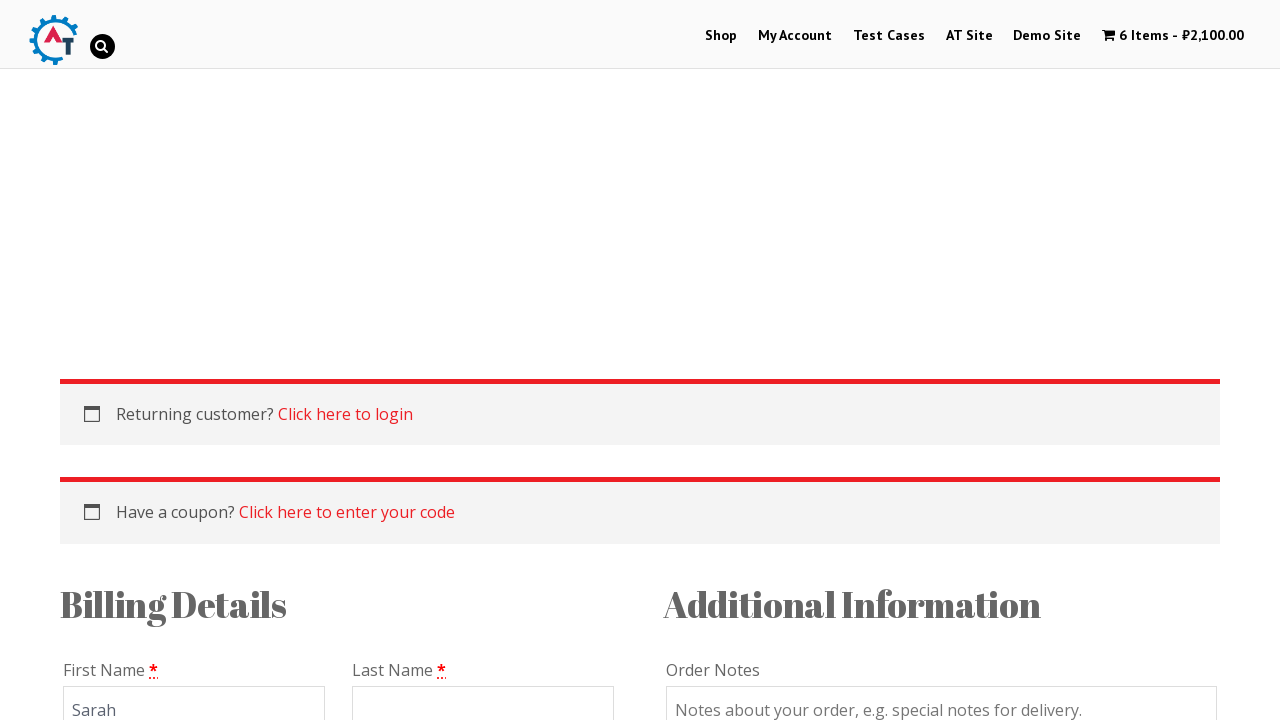

Filled last name: Williams on #billing_last_name
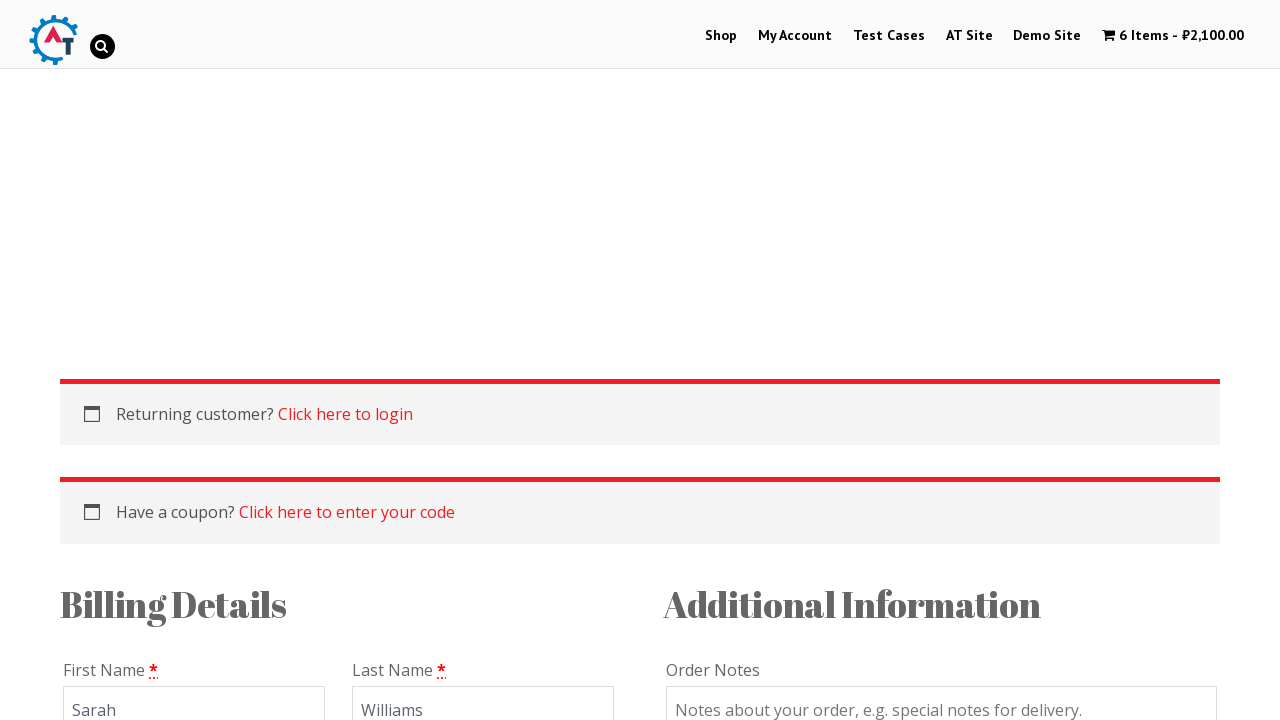

Filled company name: Global Solutions on #billing_company
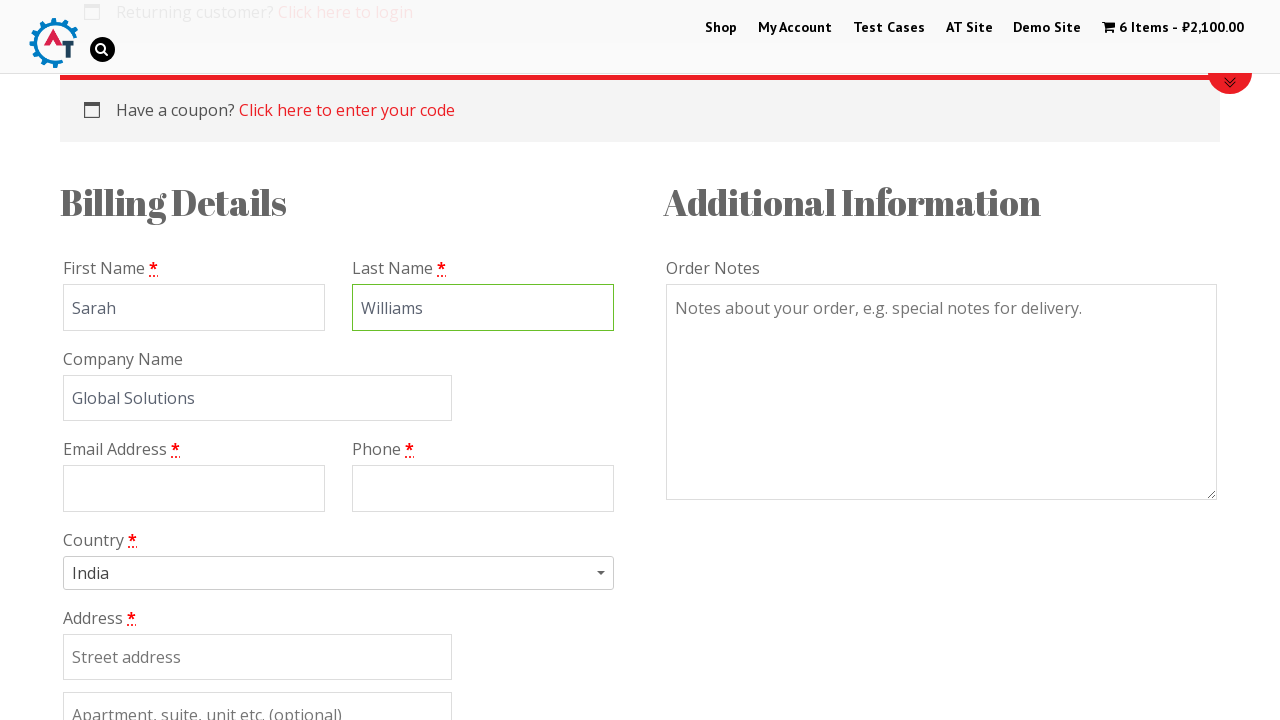

Filled email: sarah.williams@globalsolutions.net on #billing_email
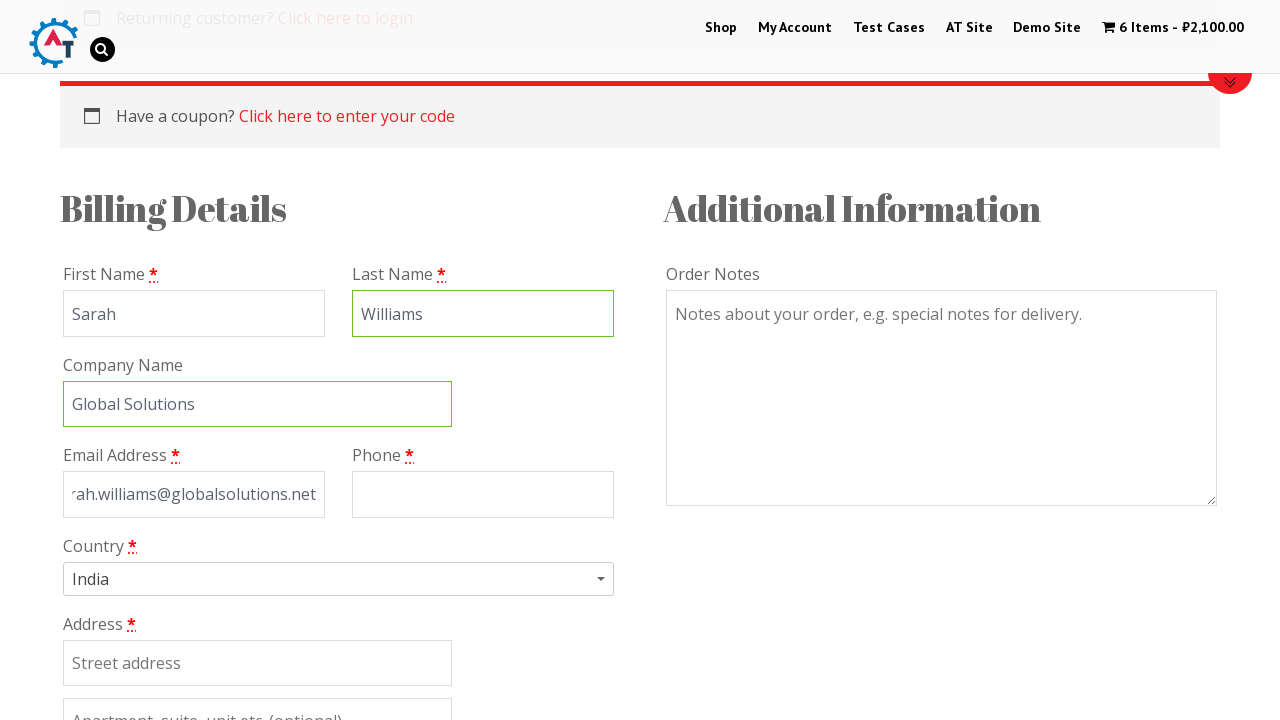

Filled phone number: 555-987-6543 on #billing_phone
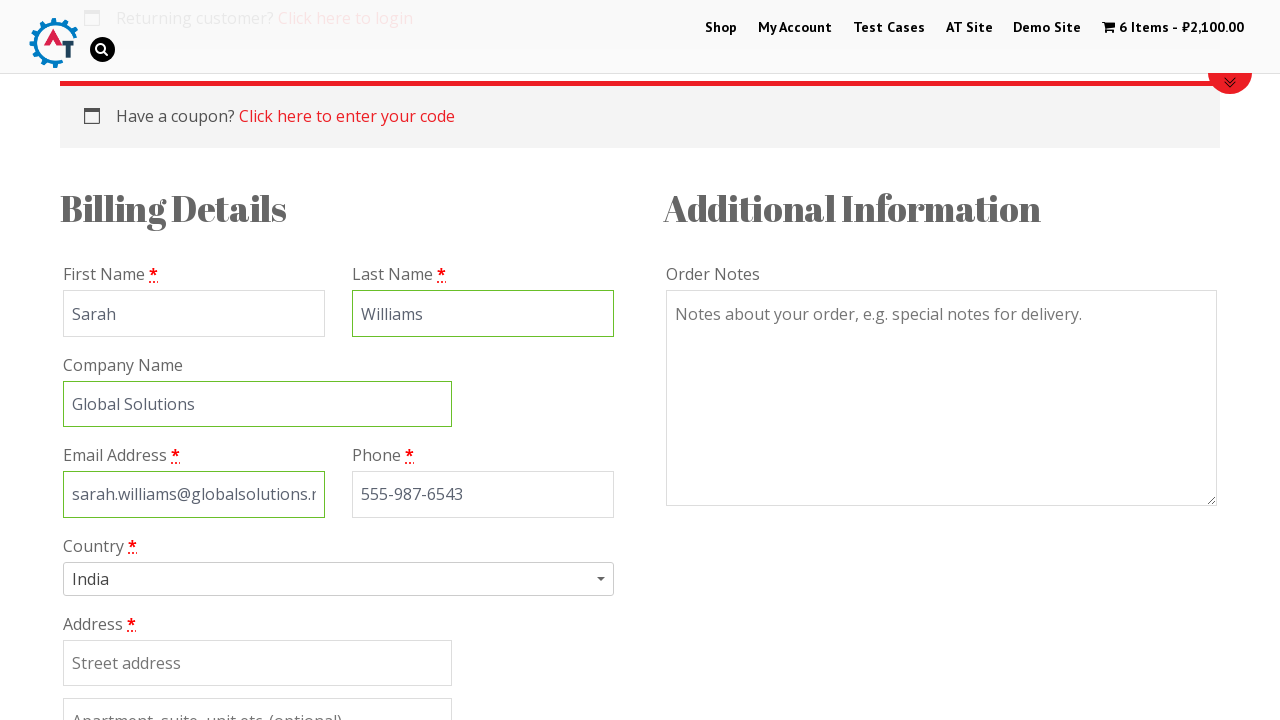

Opened country selection dropdown at (604, 579) on xpath=//*[@id='s2id_billing_country']/a/span[2]/b
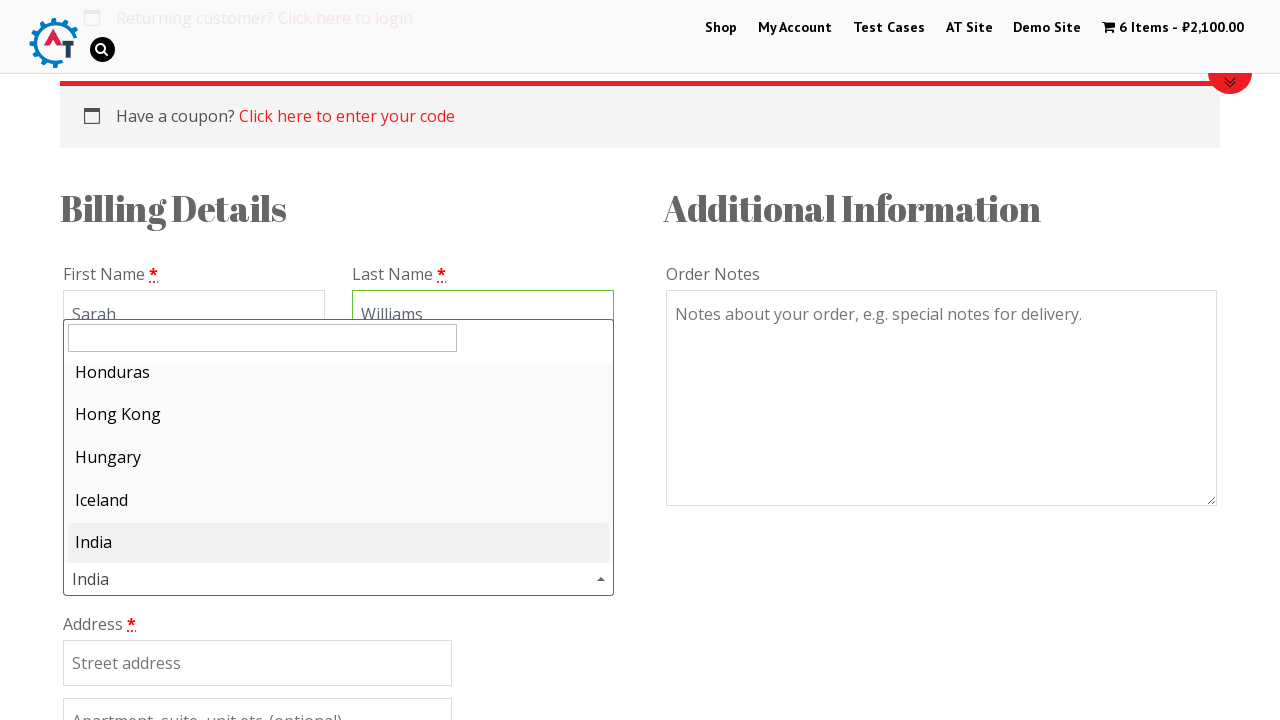

Typed Malaysia in country search field on //input[@id='s2id_autogen1_search']
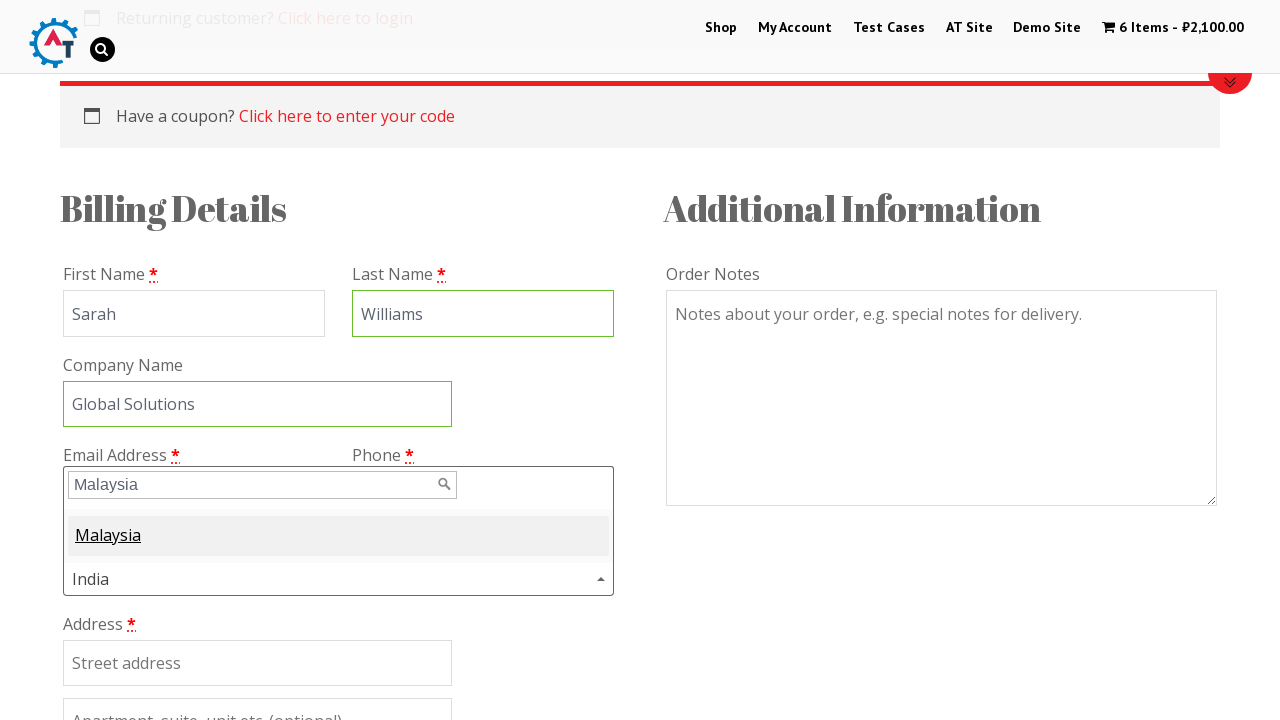

Selected Malaysia as country
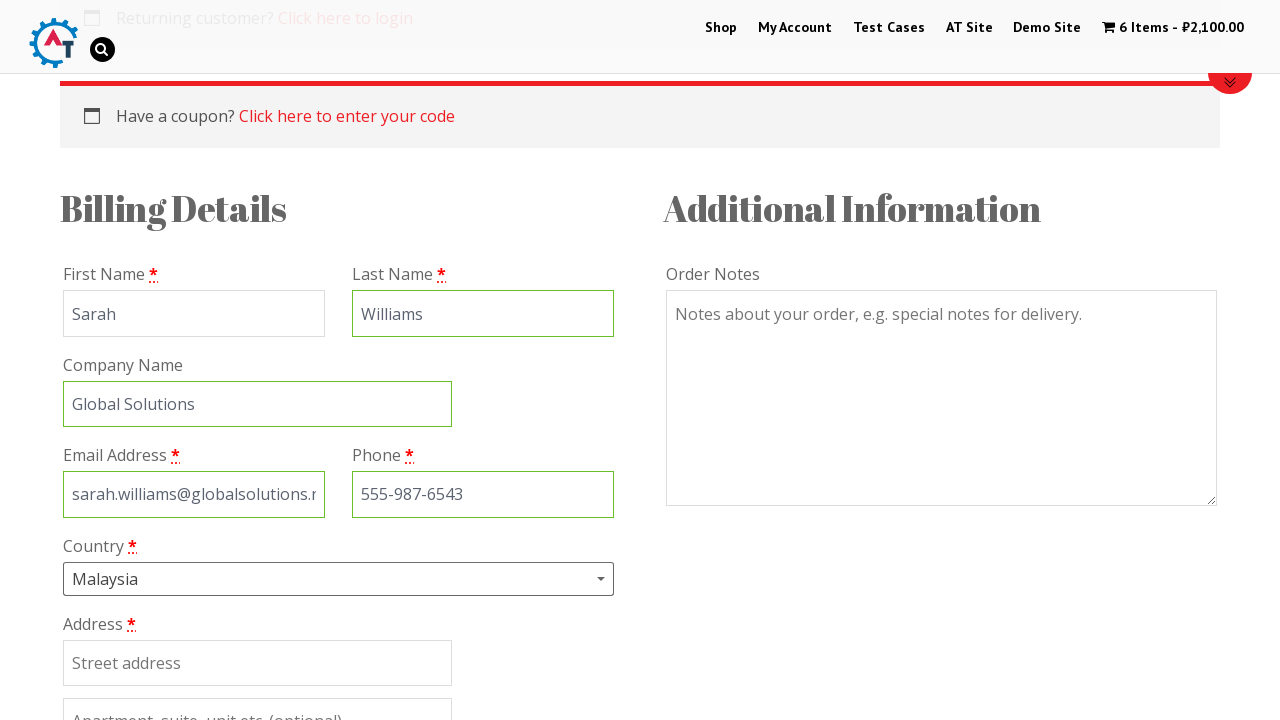

Filled street address: 456 Oak Avenue on #billing_address_1
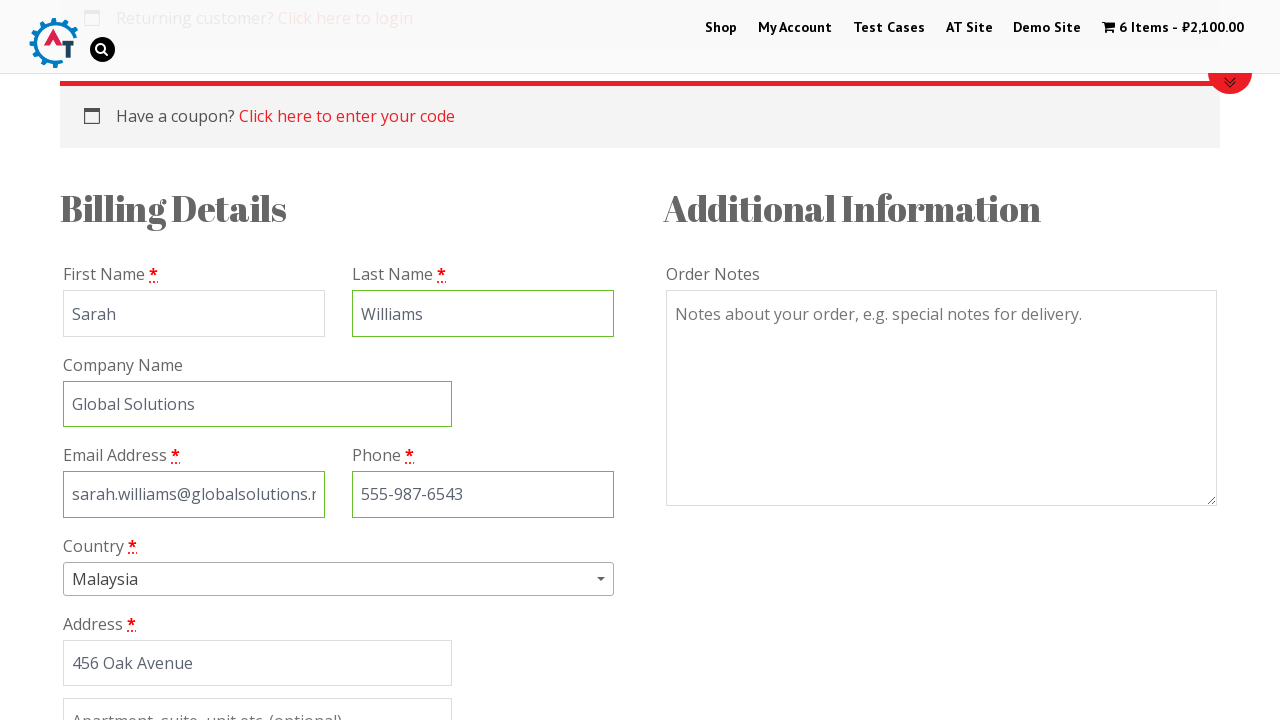

Filled city: Shah Alam on #billing_city
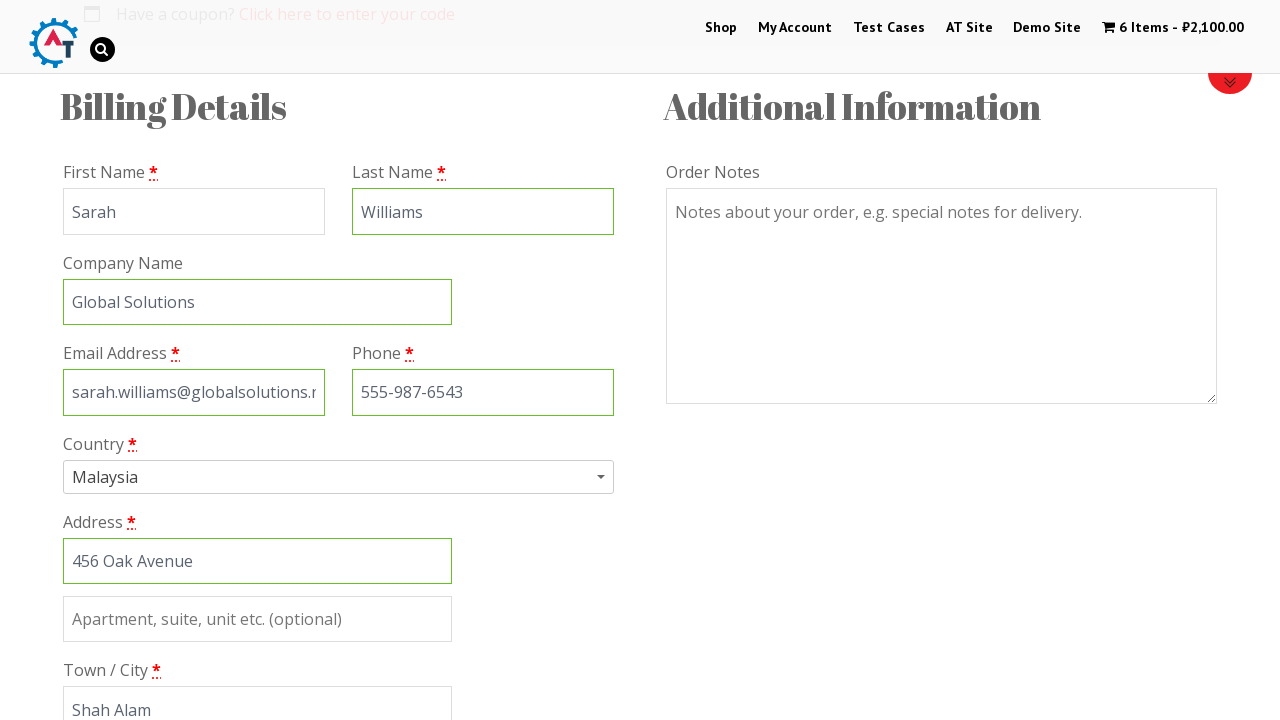

Opened state selection dropdown at (315, 361) on xpath=//*[@id='s2id_billing_state']/a/span[2]/b
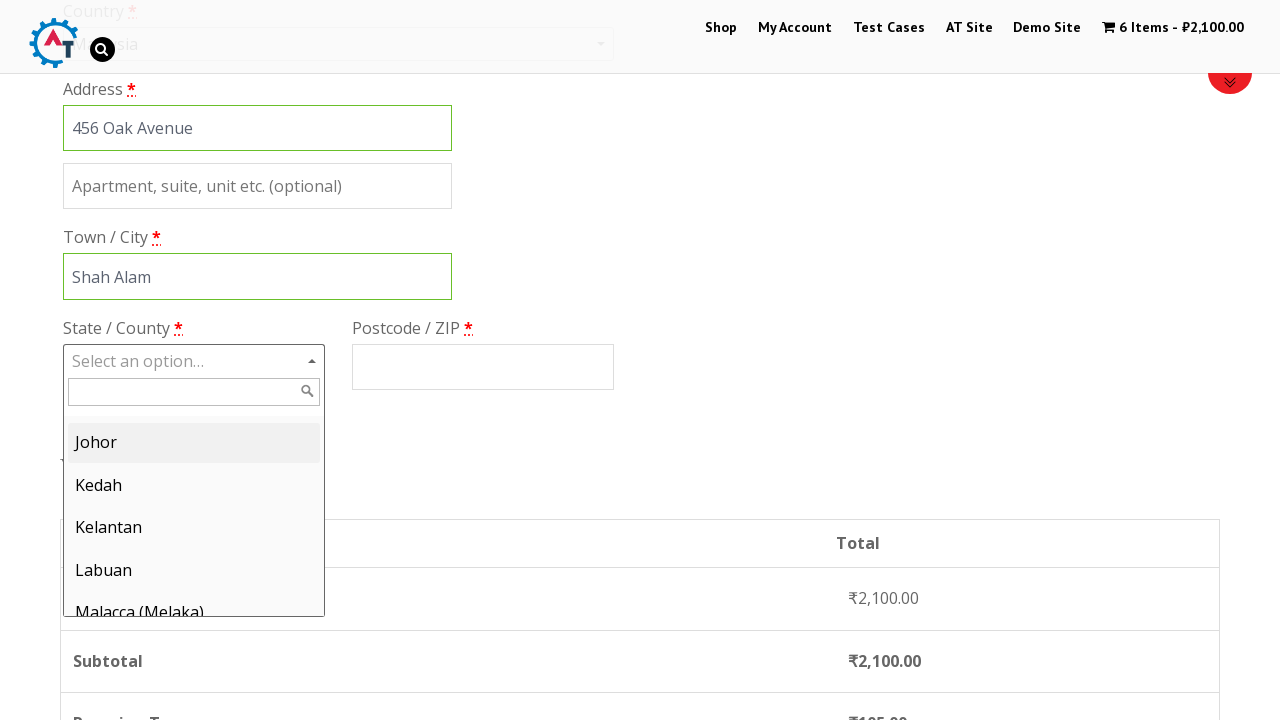

Typed Kuala Lumpur in state search field on //div[@id='select2-drop']/div/input
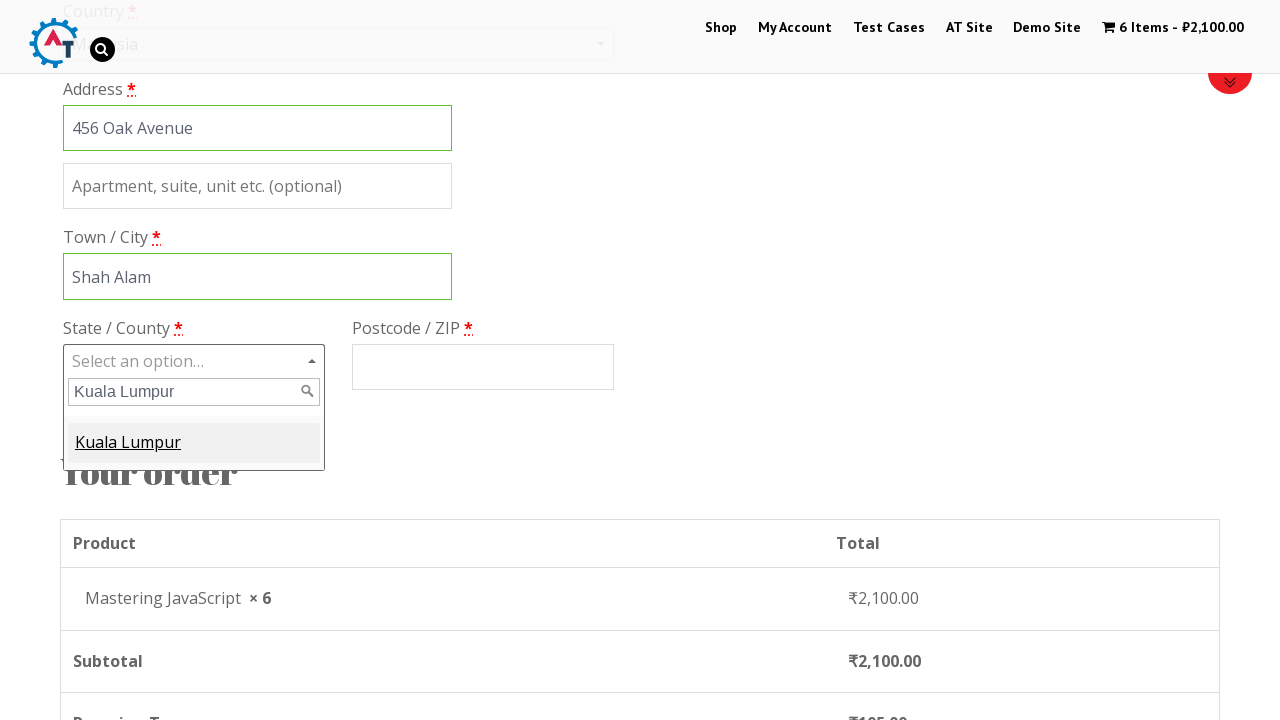

Selected Kuala Lumpur as state
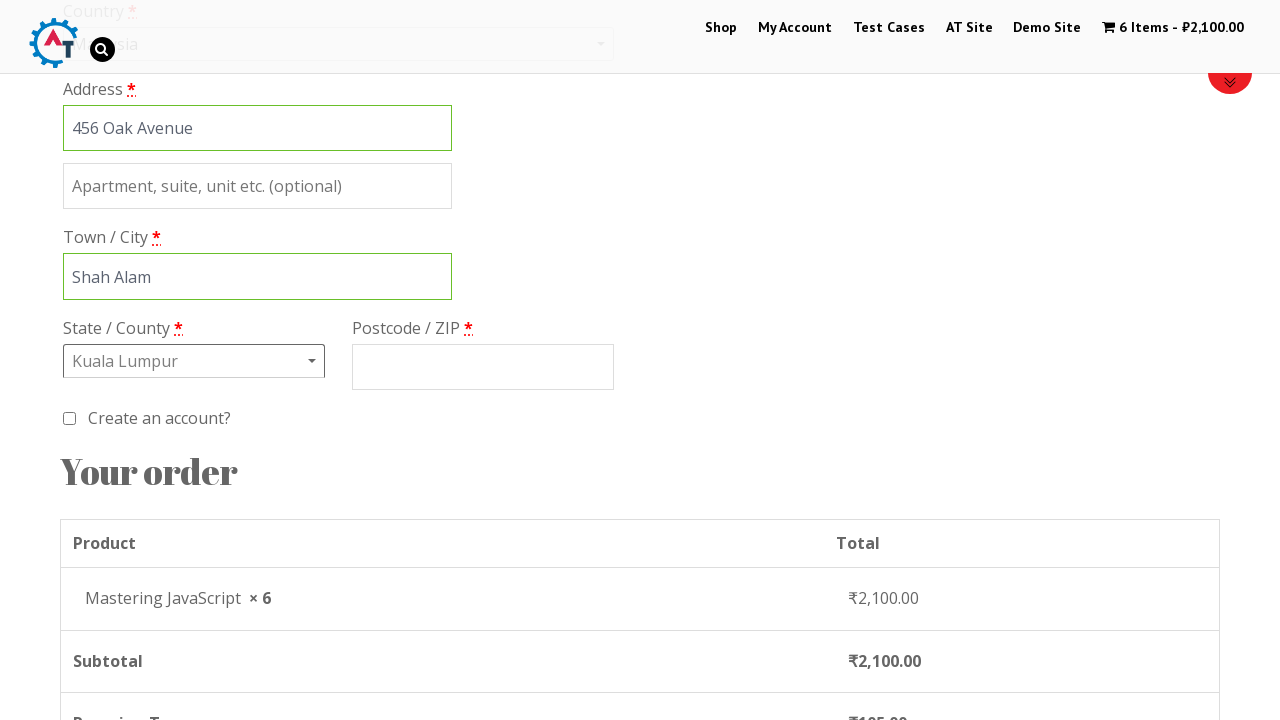

Filled postal code: 40000 on #billing_postcode
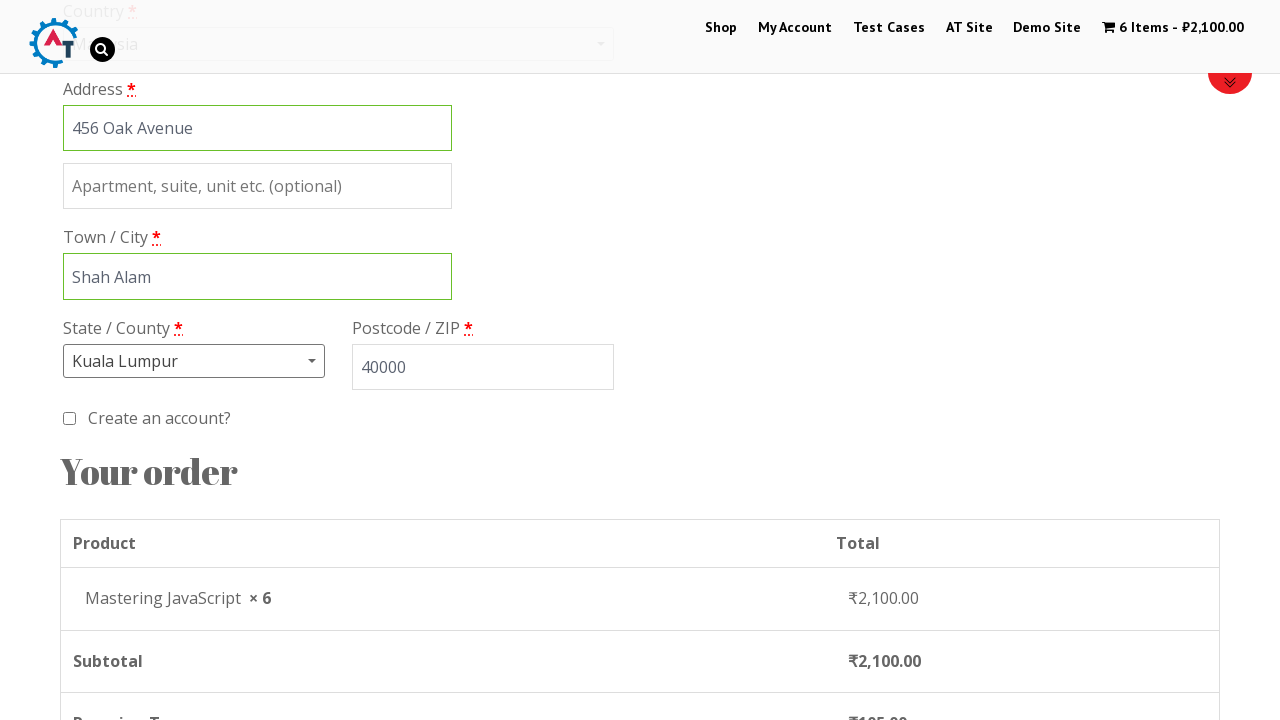

Selected Cash on Delivery payment method at (82, 154) on #payment_method_cod
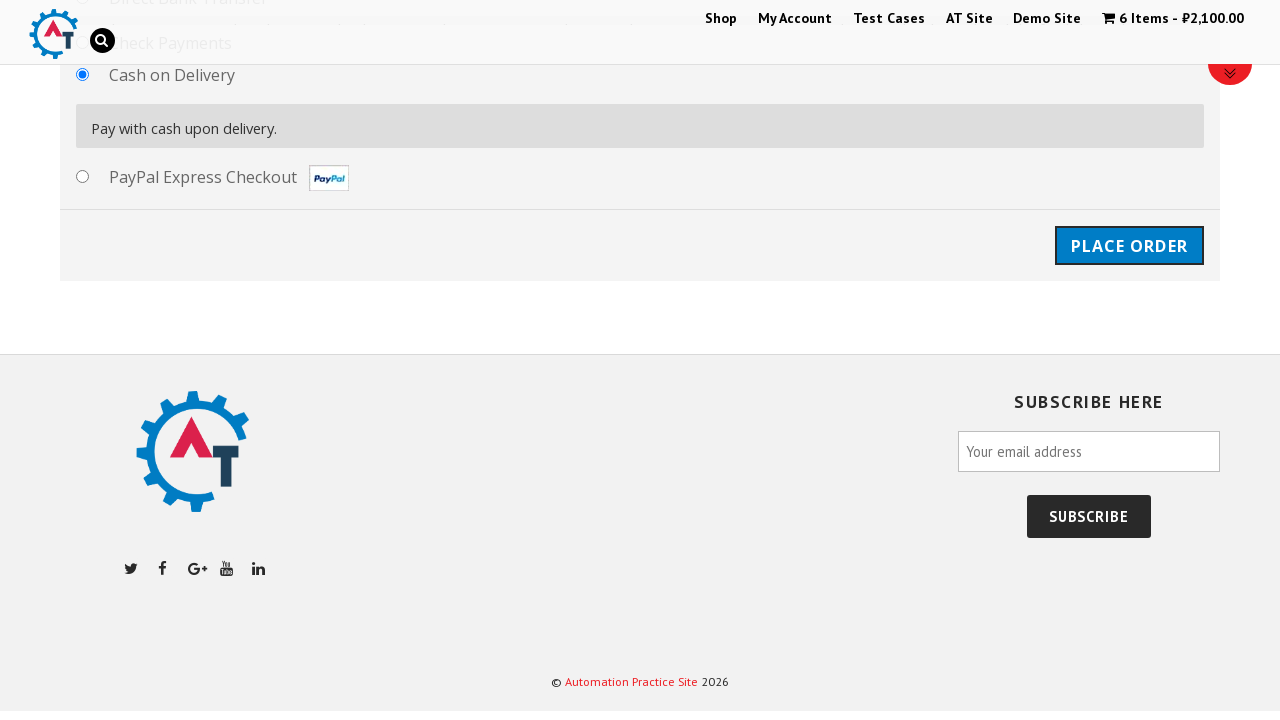

Verified order review is displayed
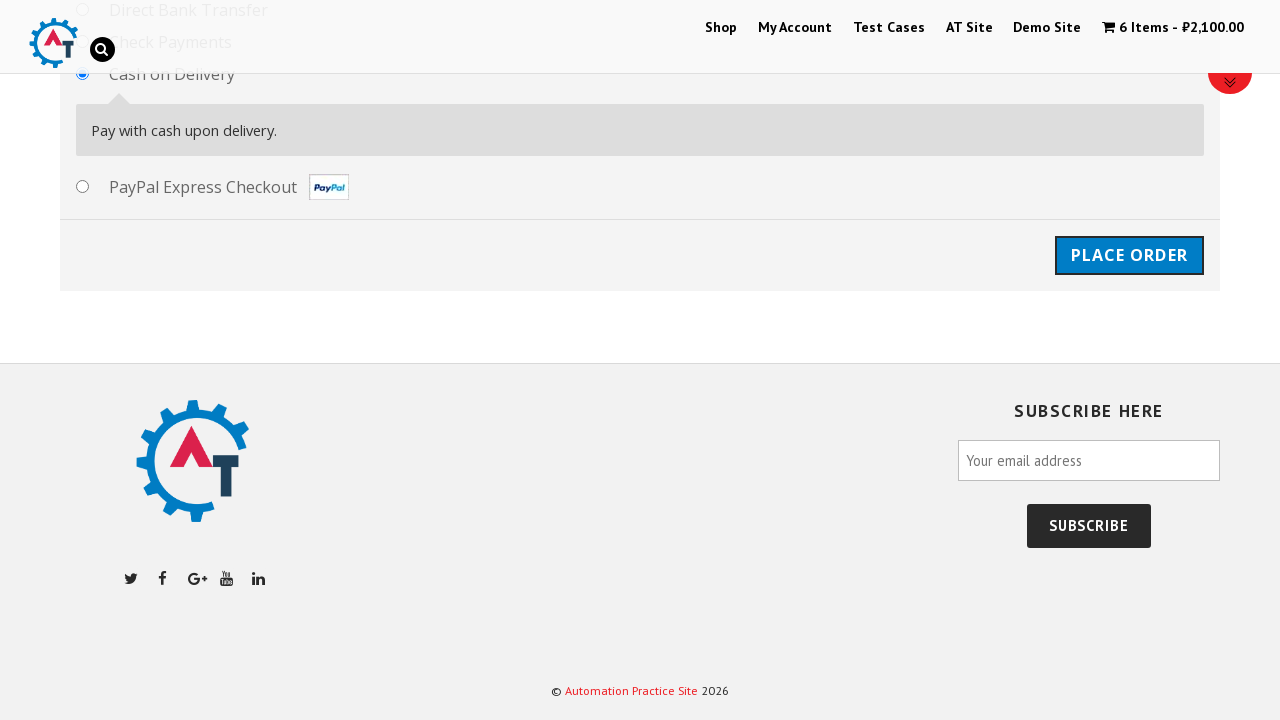

Clicked Place Order button at (1129, 255) on #place_order
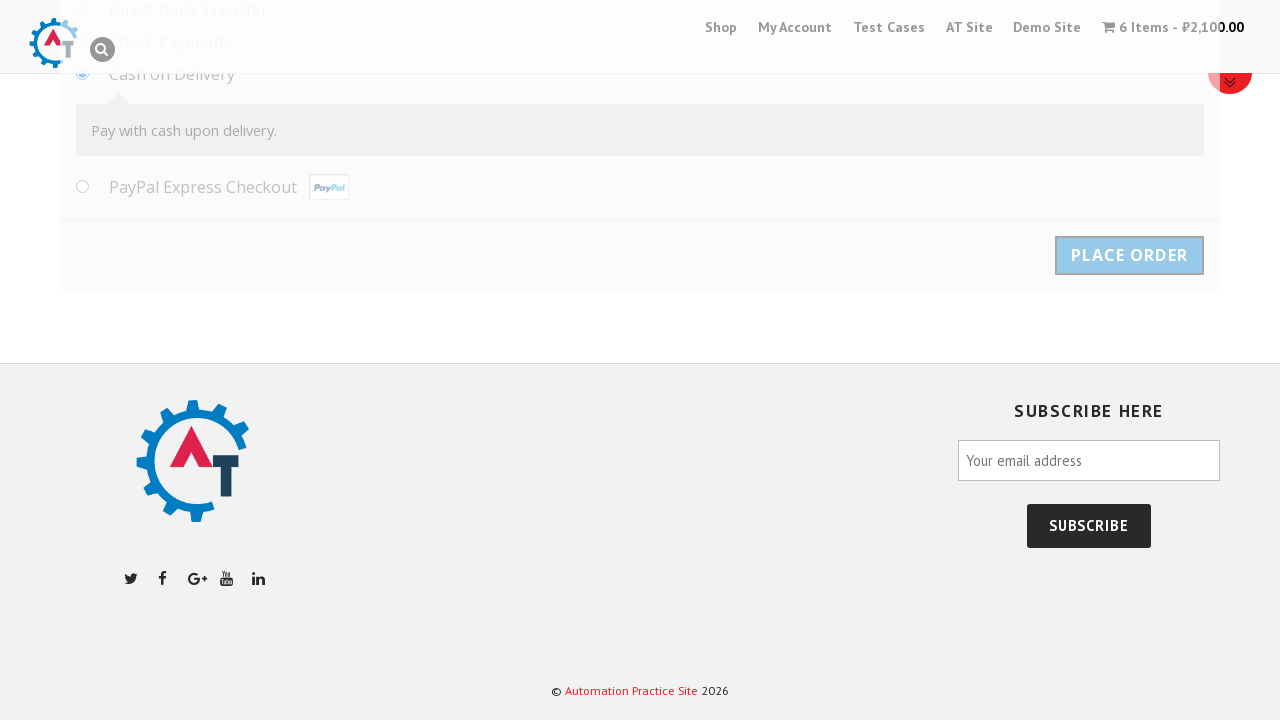

Order confirmation page loaded
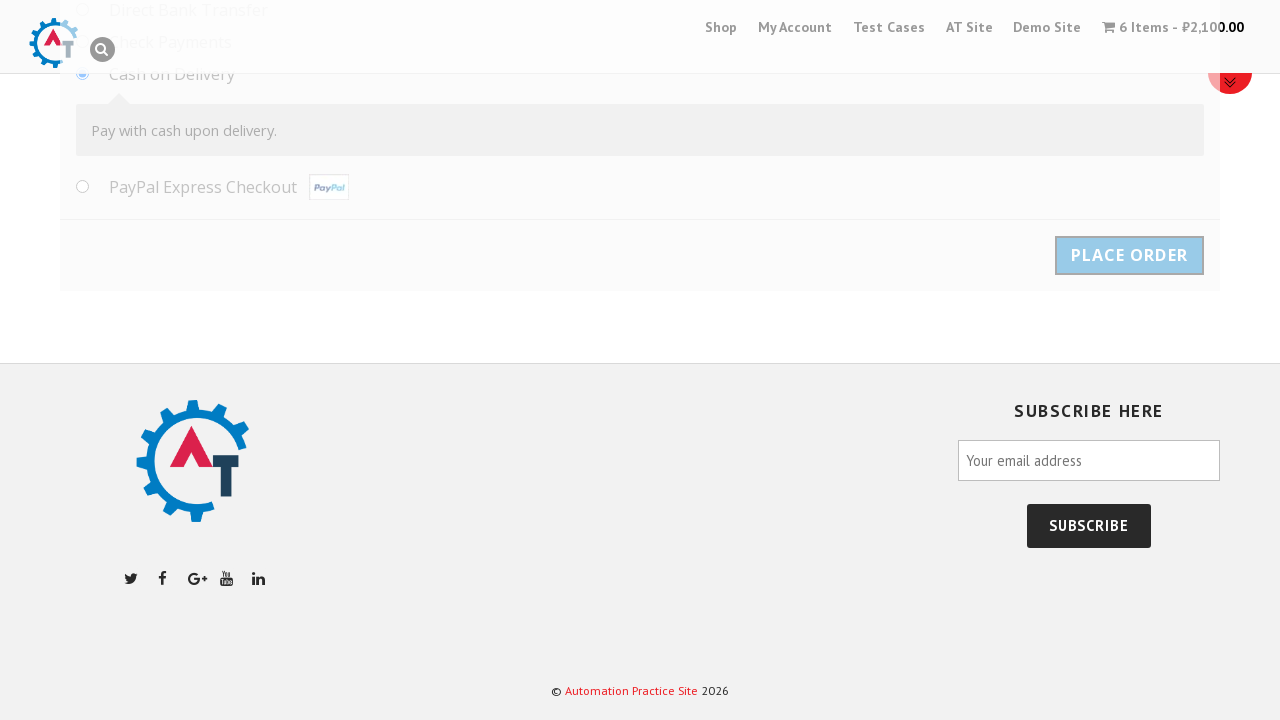

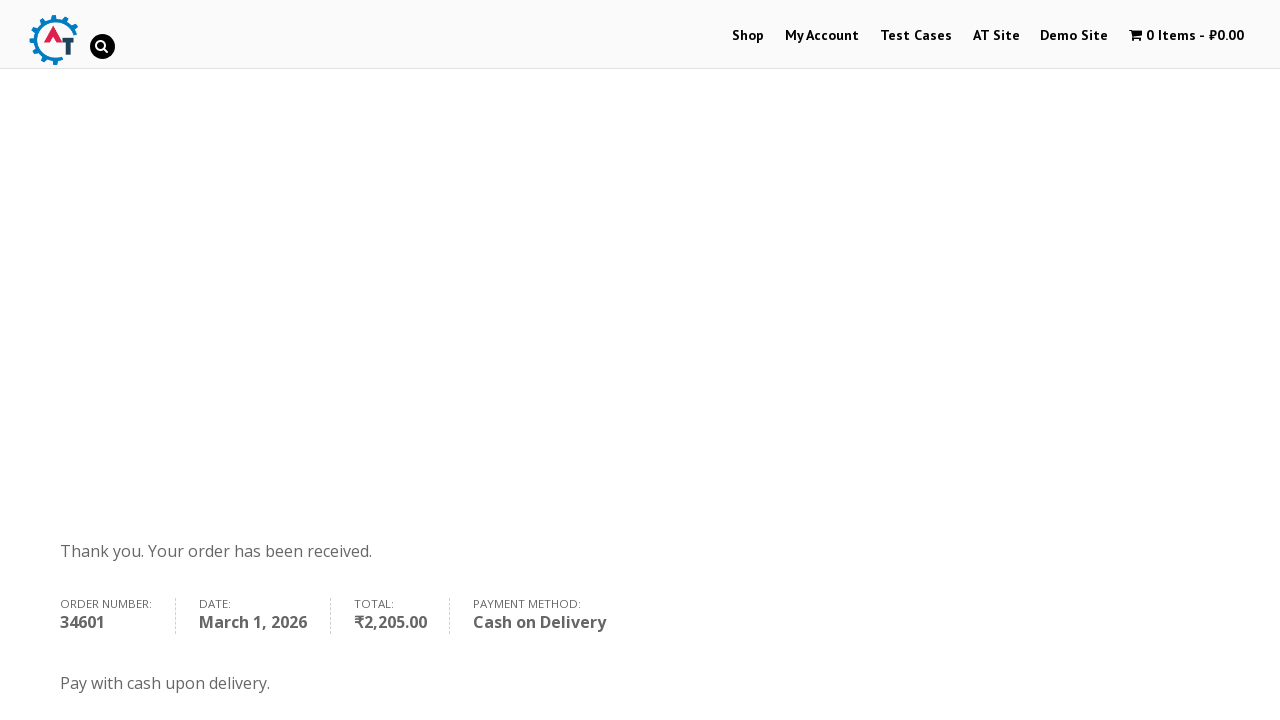